Tests registration with an invalid email format to verify validation

Starting URL: https://sharelane.com/cgi-bin/register.py

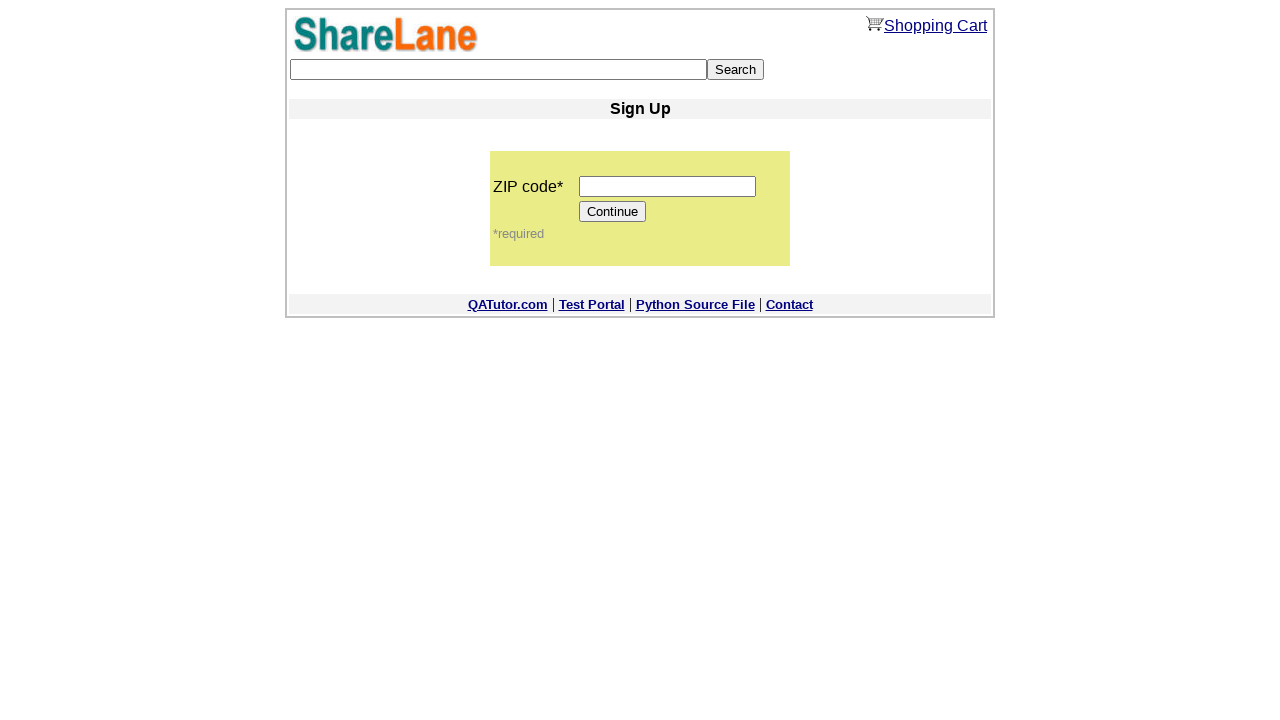

Filled zip code field with '12345' on input[name='zip_code']
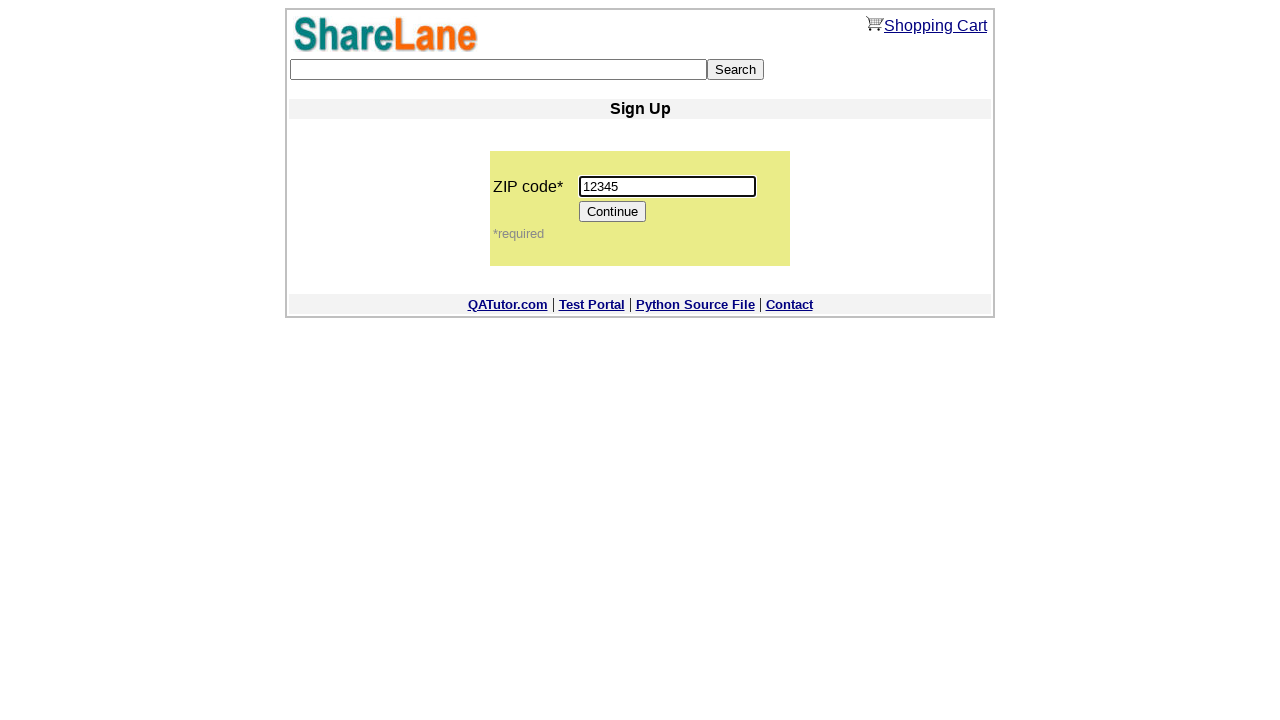

Clicked Continue button to proceed to registration form at (613, 212) on [value=Continue]
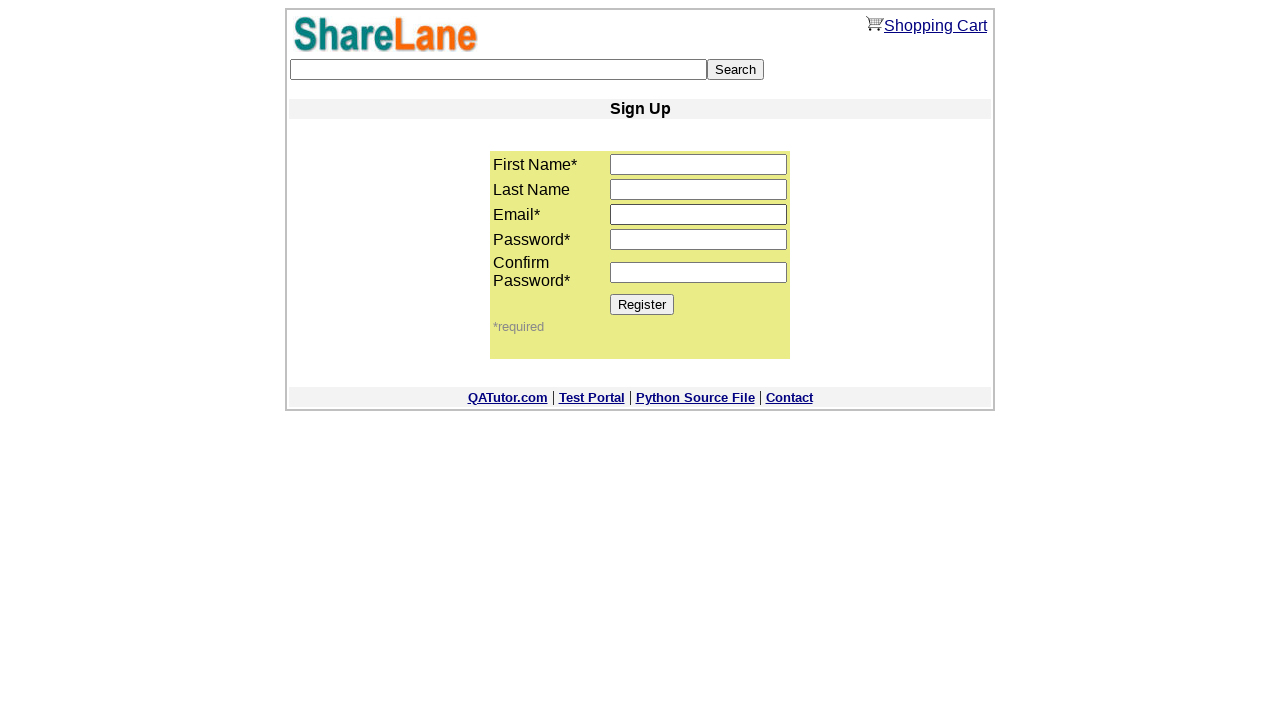

Filled first name field with 'Karina' on input[name='first_name']
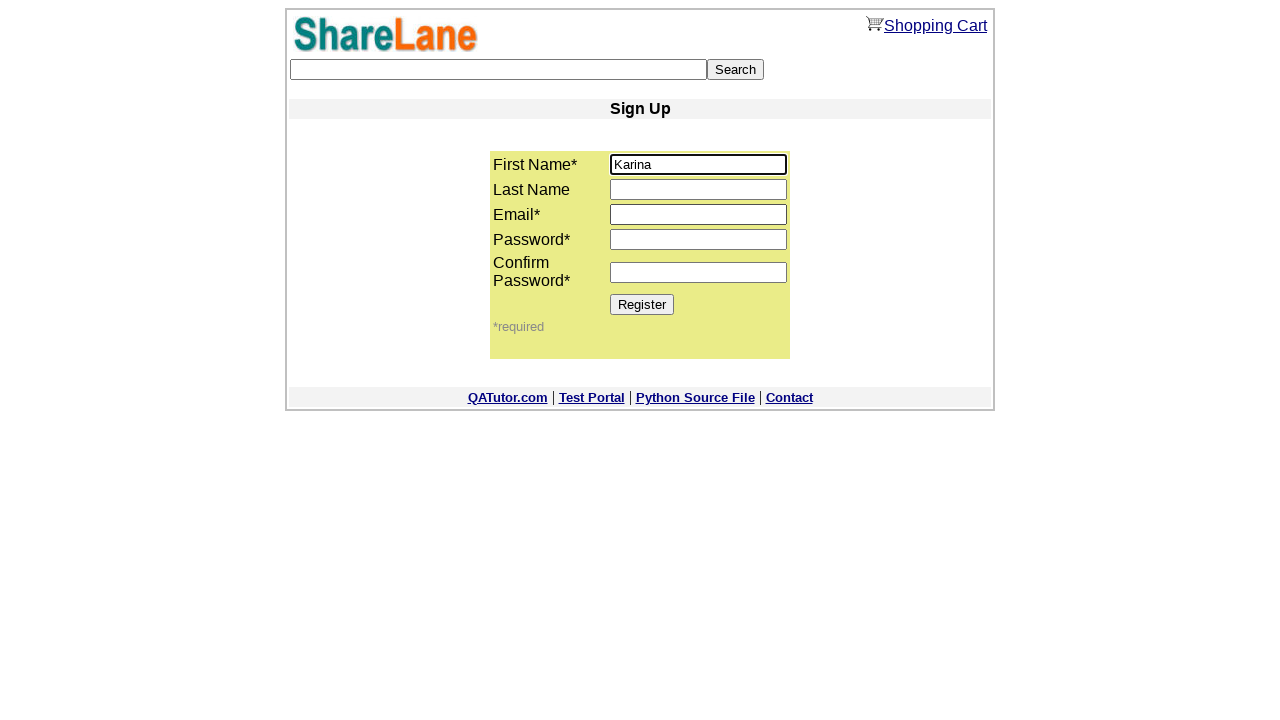

Filled last name field with 'Holmes' on input[name='last_name']
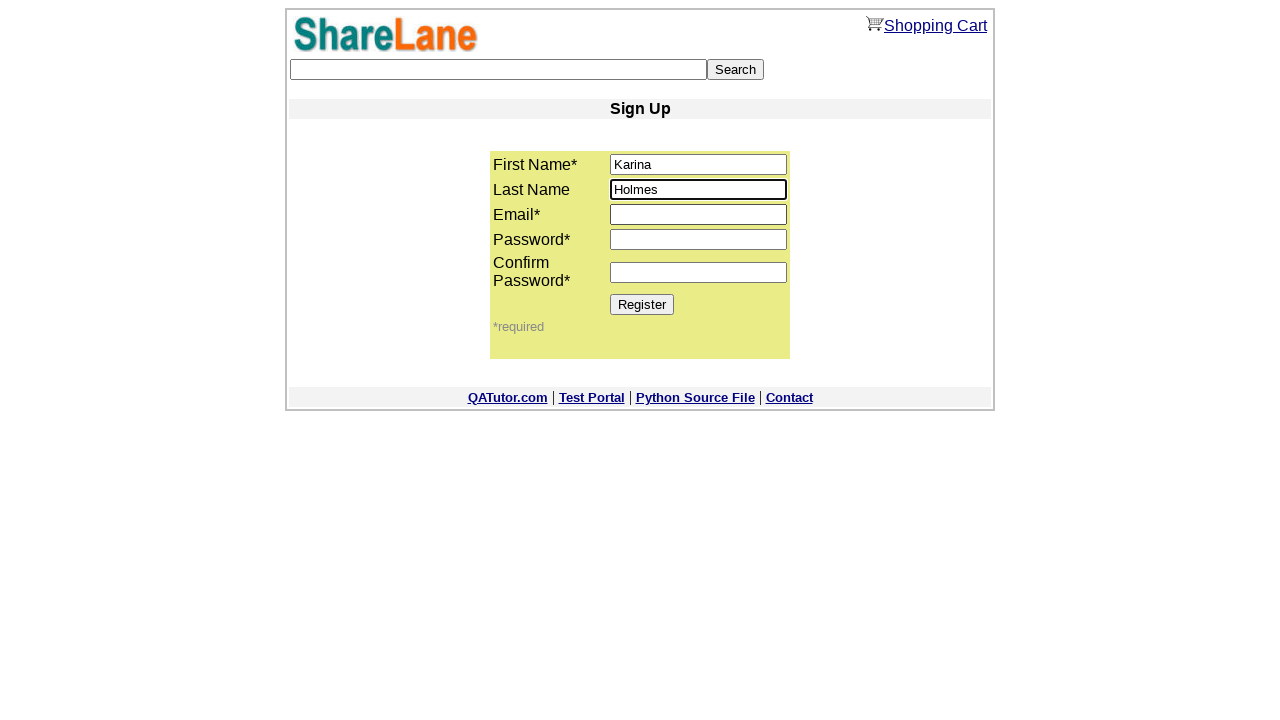

Filled email field with invalid email 'jennifer_holmes' (missing @ symbol) on input[name='email']
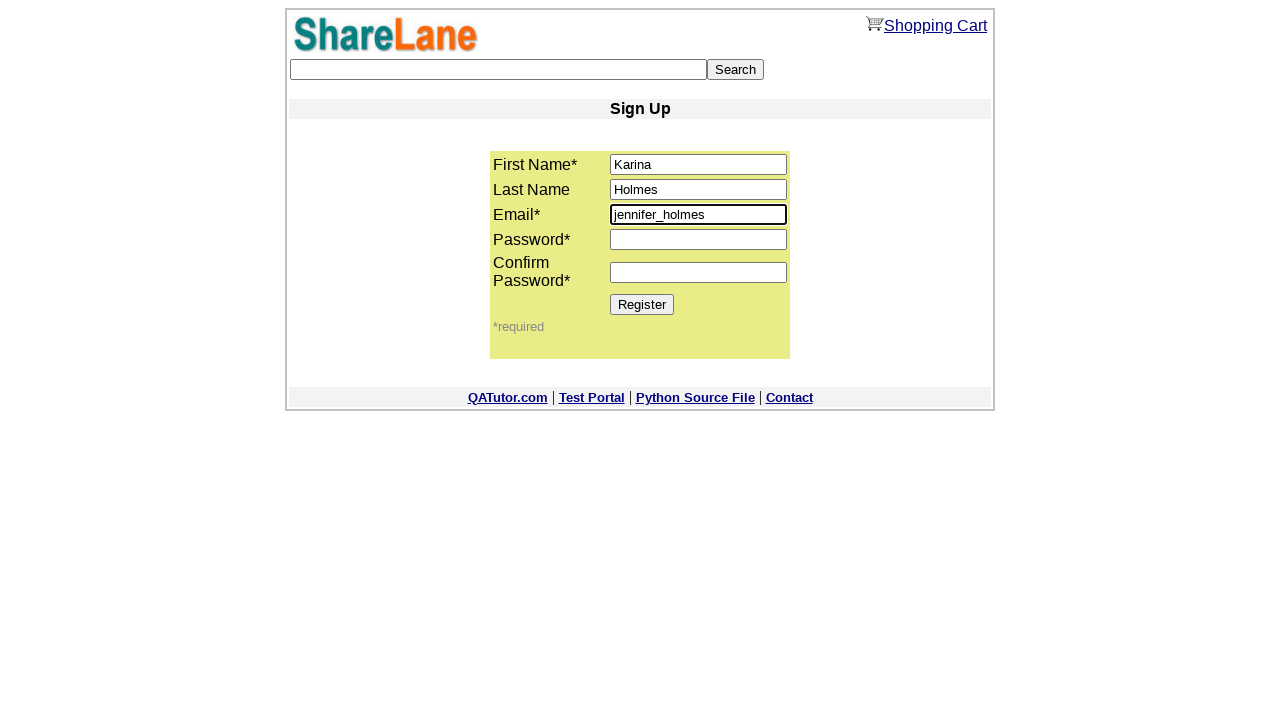

Filled password field with '12345' on input[name='password1']
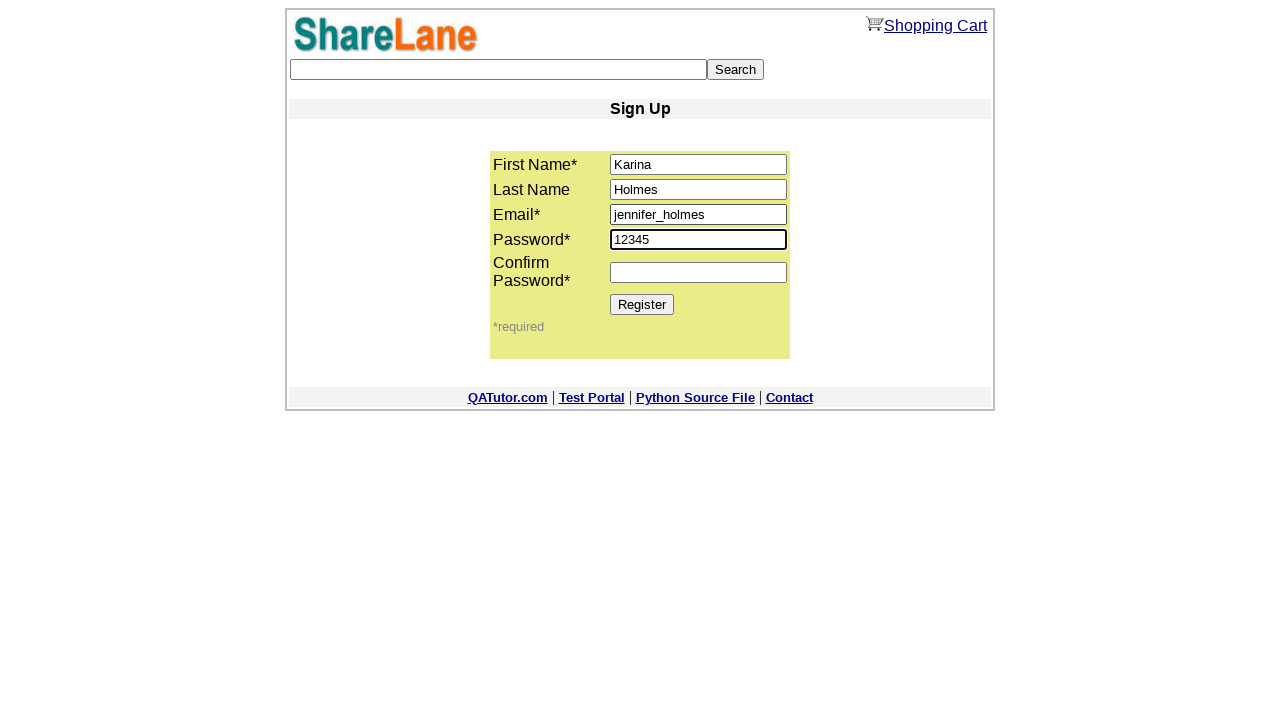

Filled password confirmation field with '12345' on input[name='password2']
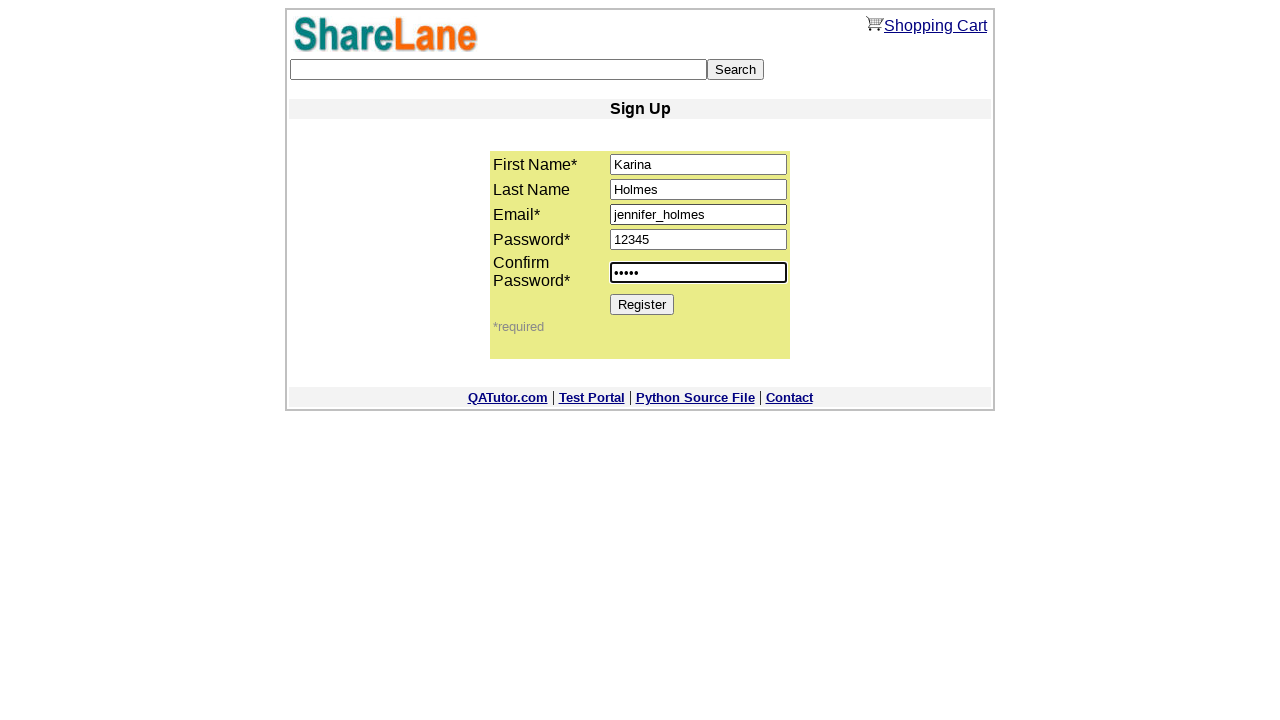

Clicked Register button to attempt registration with invalid email at (642, 304) on [value=Register]
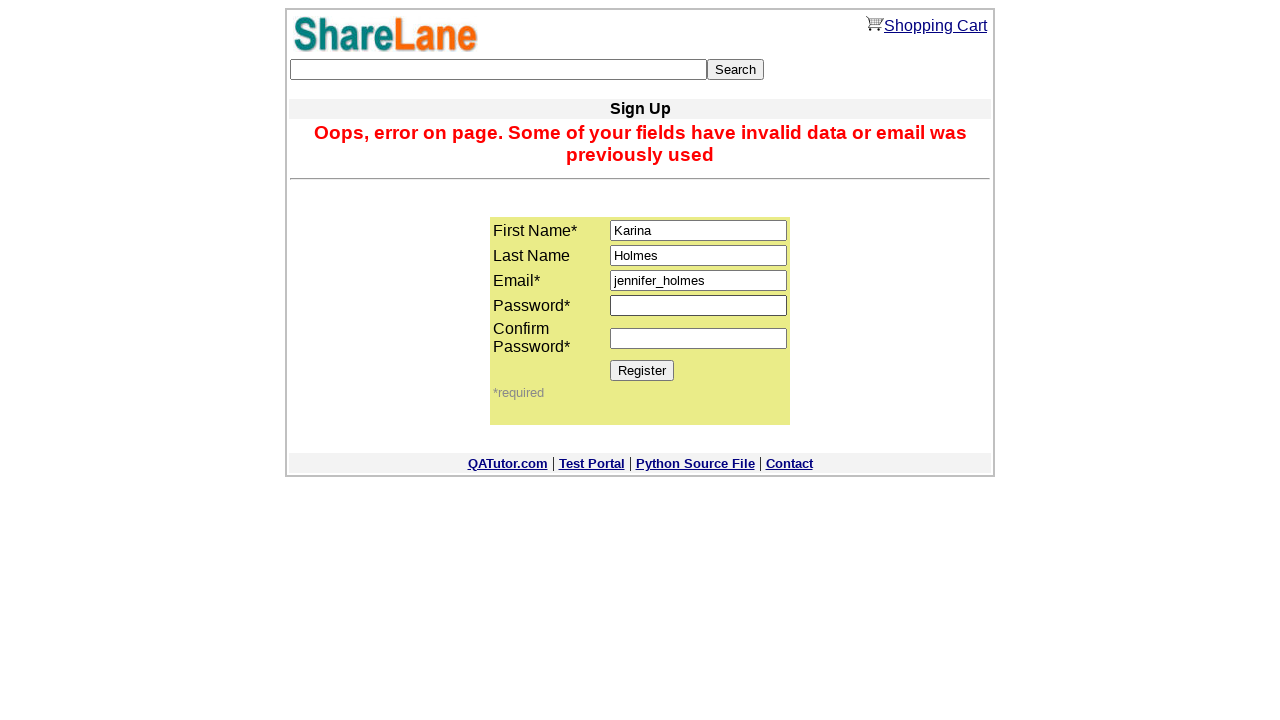

Email validation error message appeared confirming invalid email format rejection
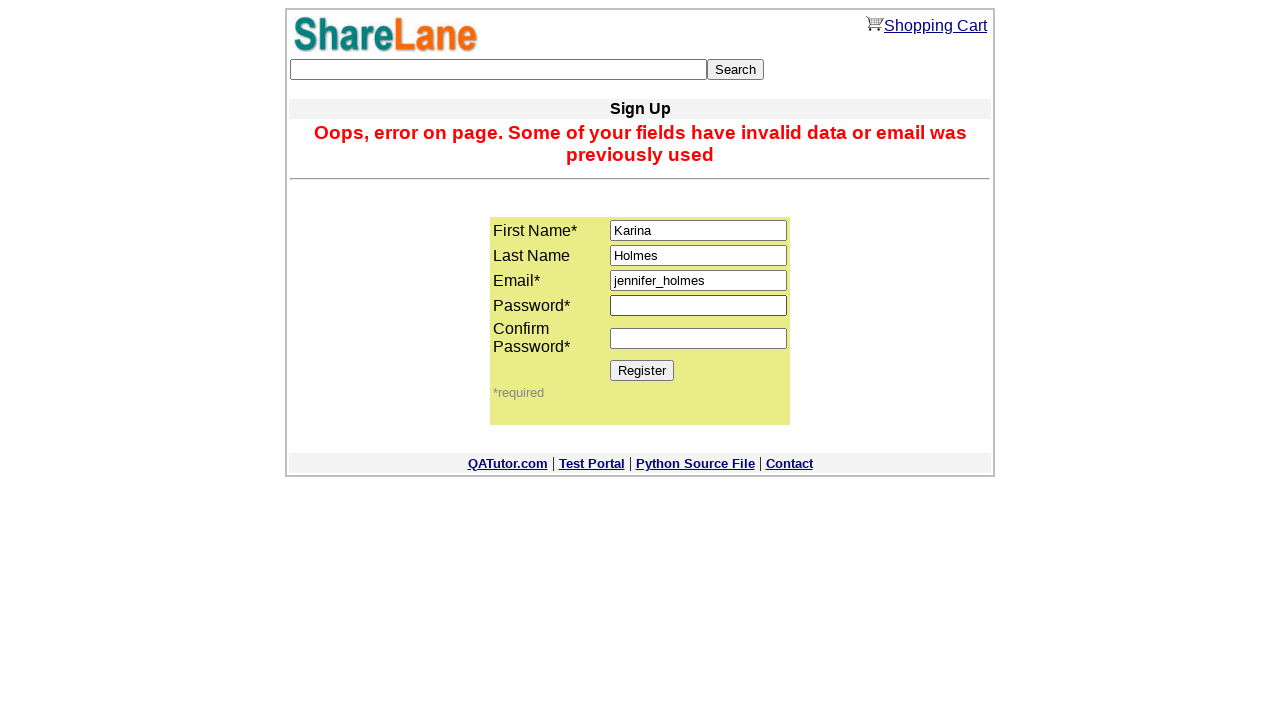

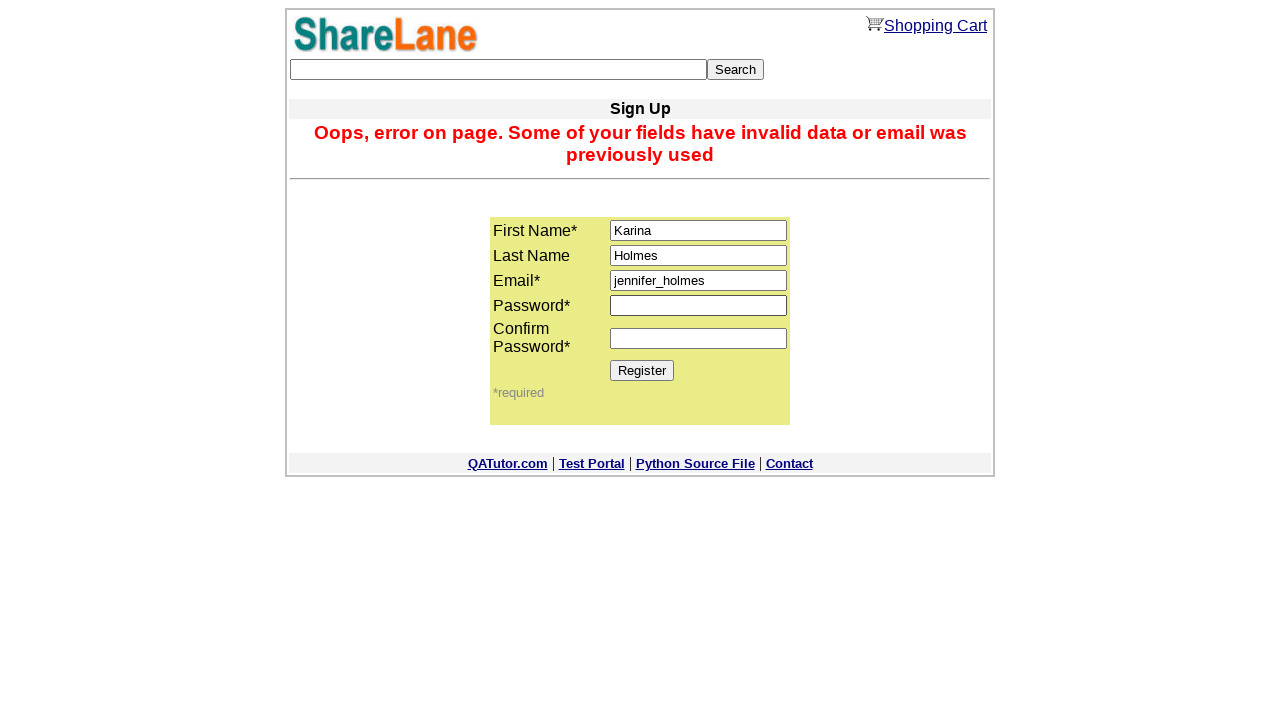